Tests checkbox interaction by clicking checkboxes to toggle their state

Starting URL: https://the-internet.herokuapp.com/checkboxes

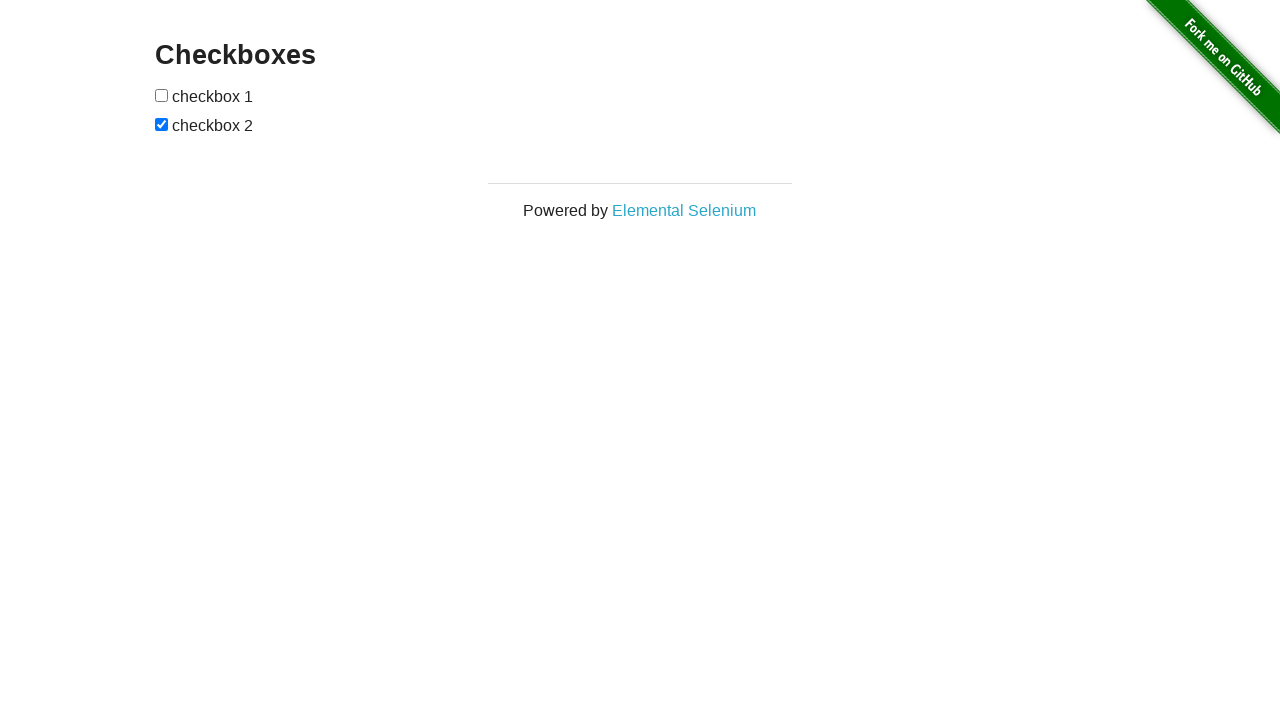

Clicked first checkbox to toggle its state at (162, 95) on xpath=//input[1]
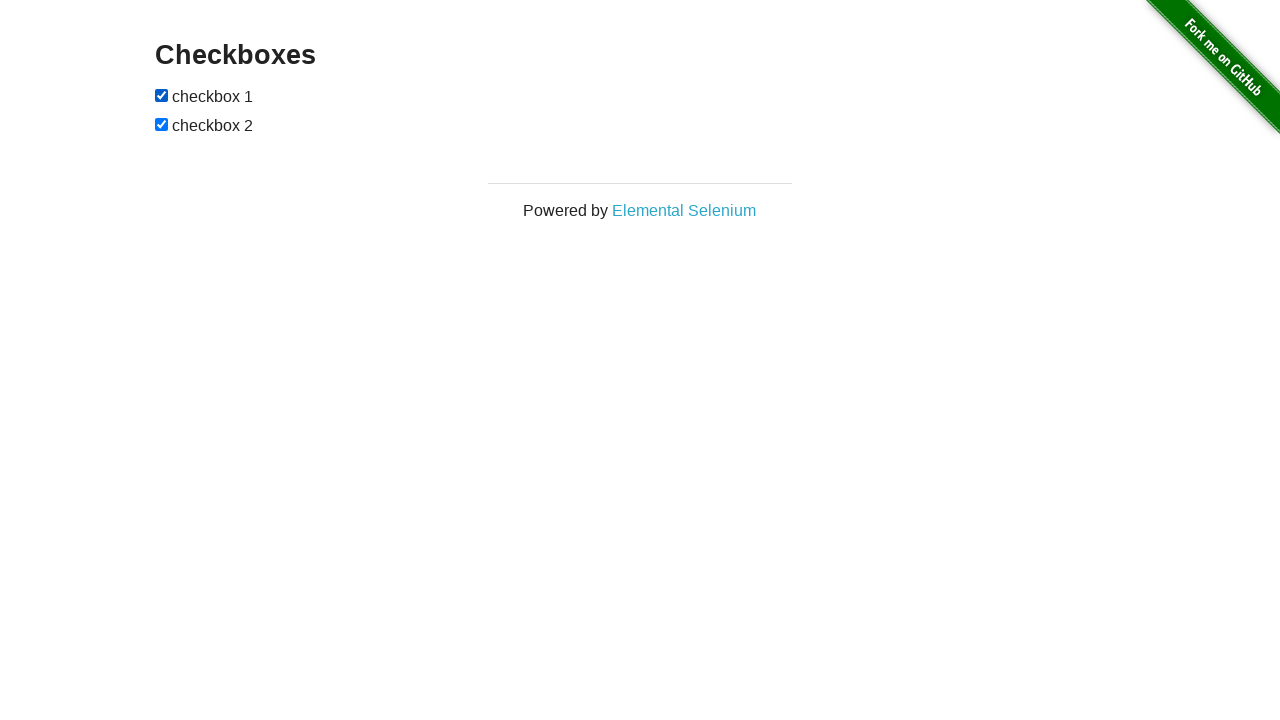

Clicked second checkbox to toggle its state at (162, 124) on xpath=//input[2]
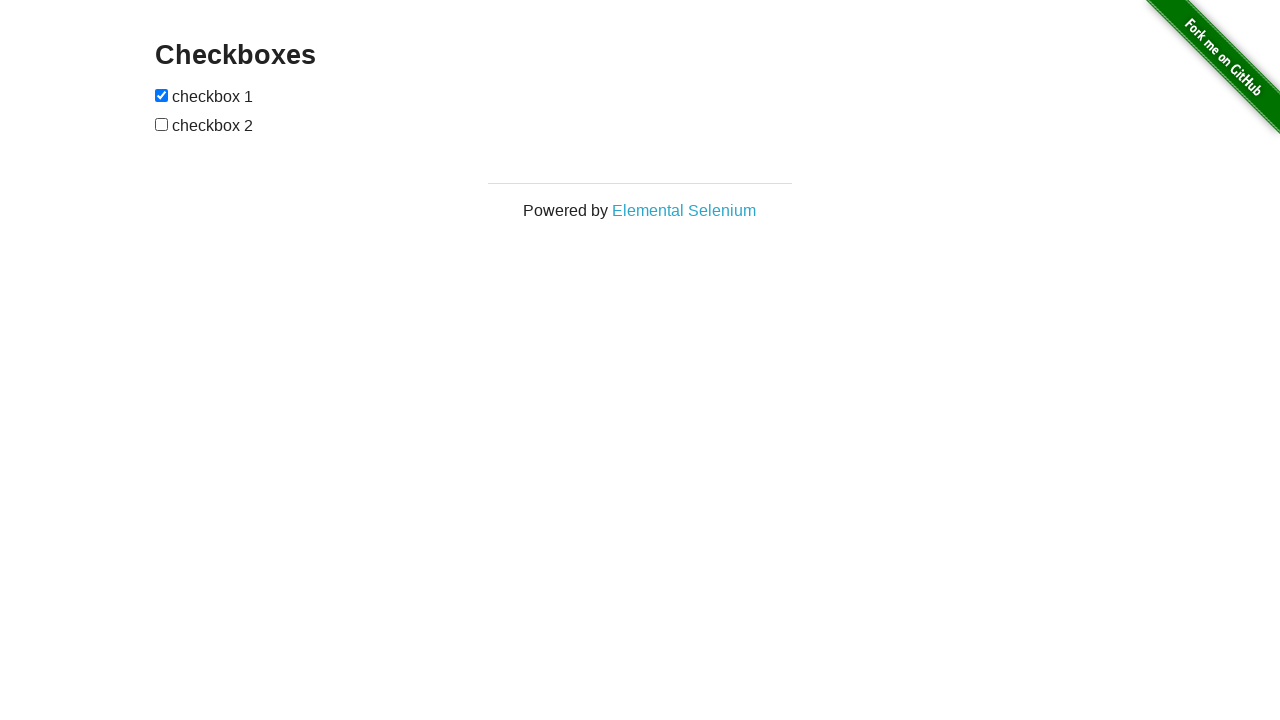

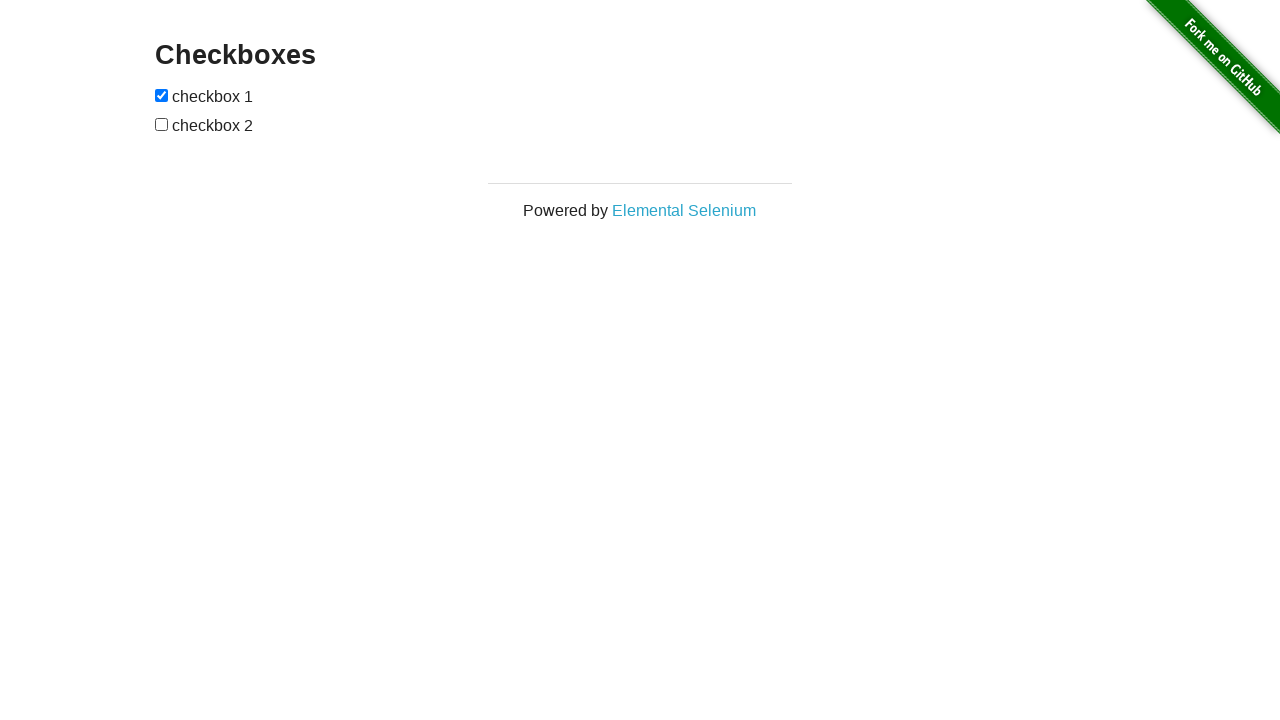